Tests an explicit wait scenario by waiting for a price element to show "$100", then clicking a book button, solving a math problem based on a displayed value, submitting the answer, and capturing the alert confirmation.

Starting URL: http://suninjuly.github.io/explicit_wait2.html

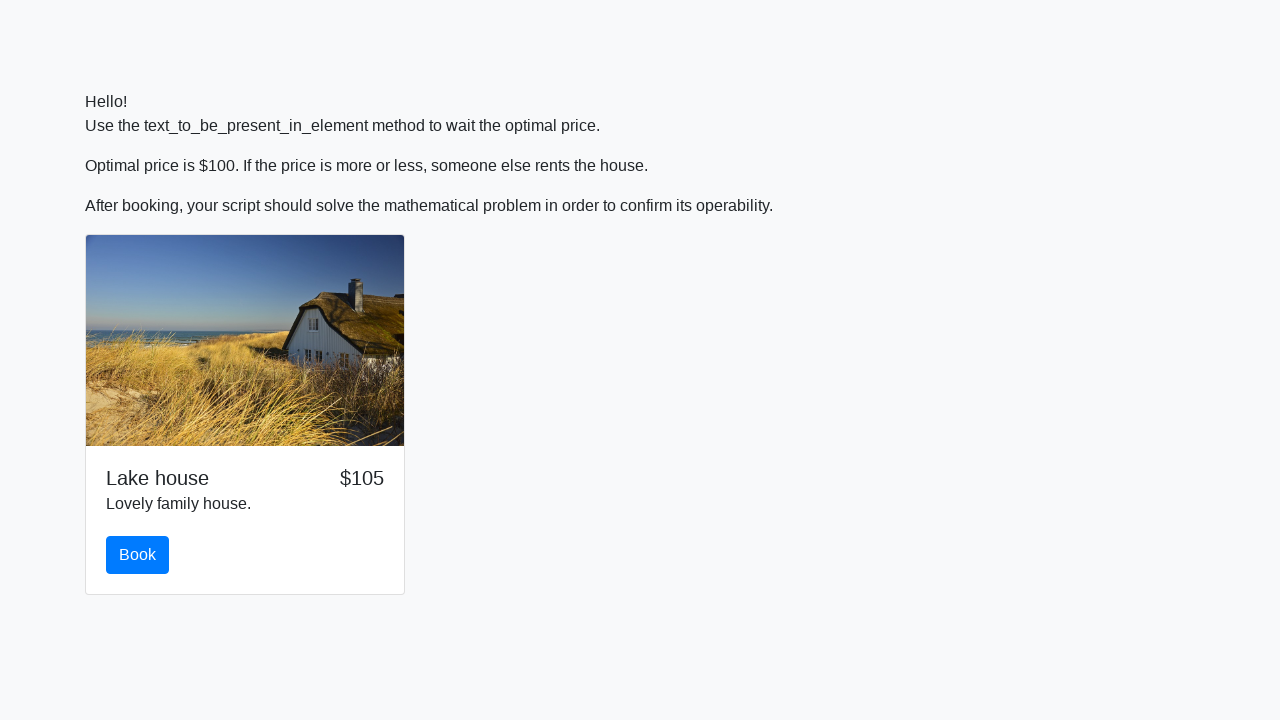

Waited for price element to display '$100'
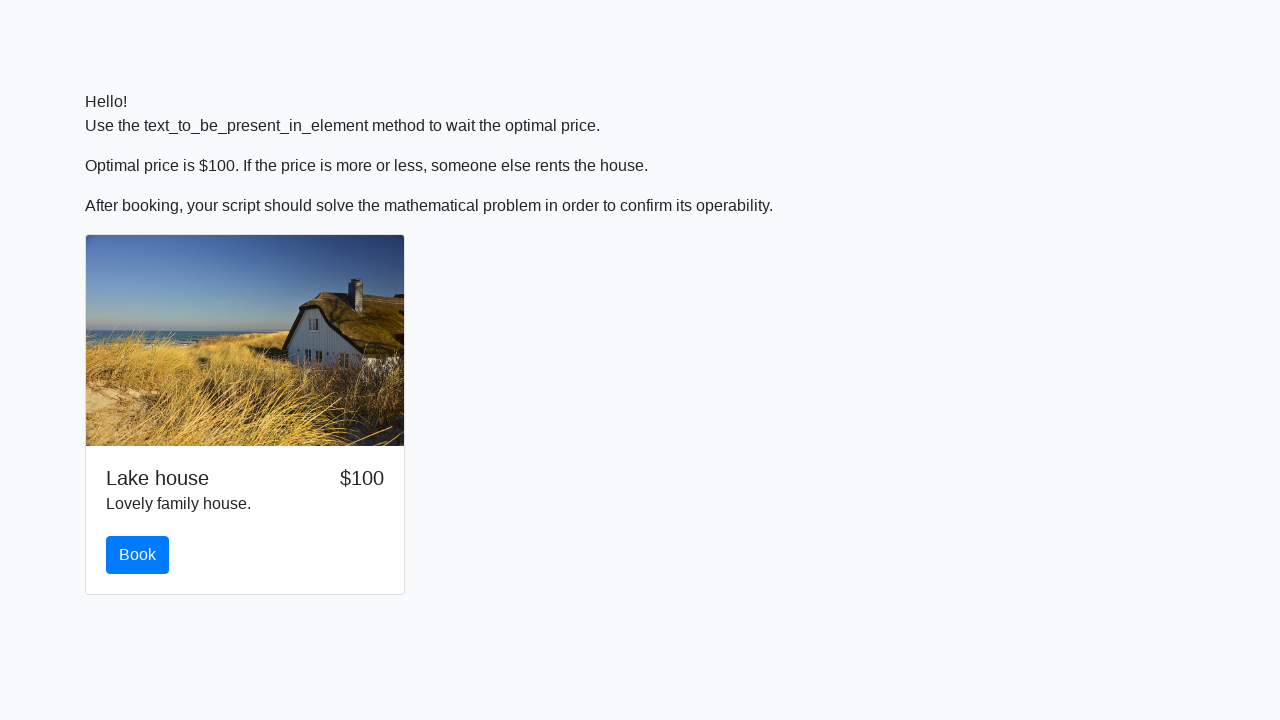

Clicked the book button at (138, 555) on #book
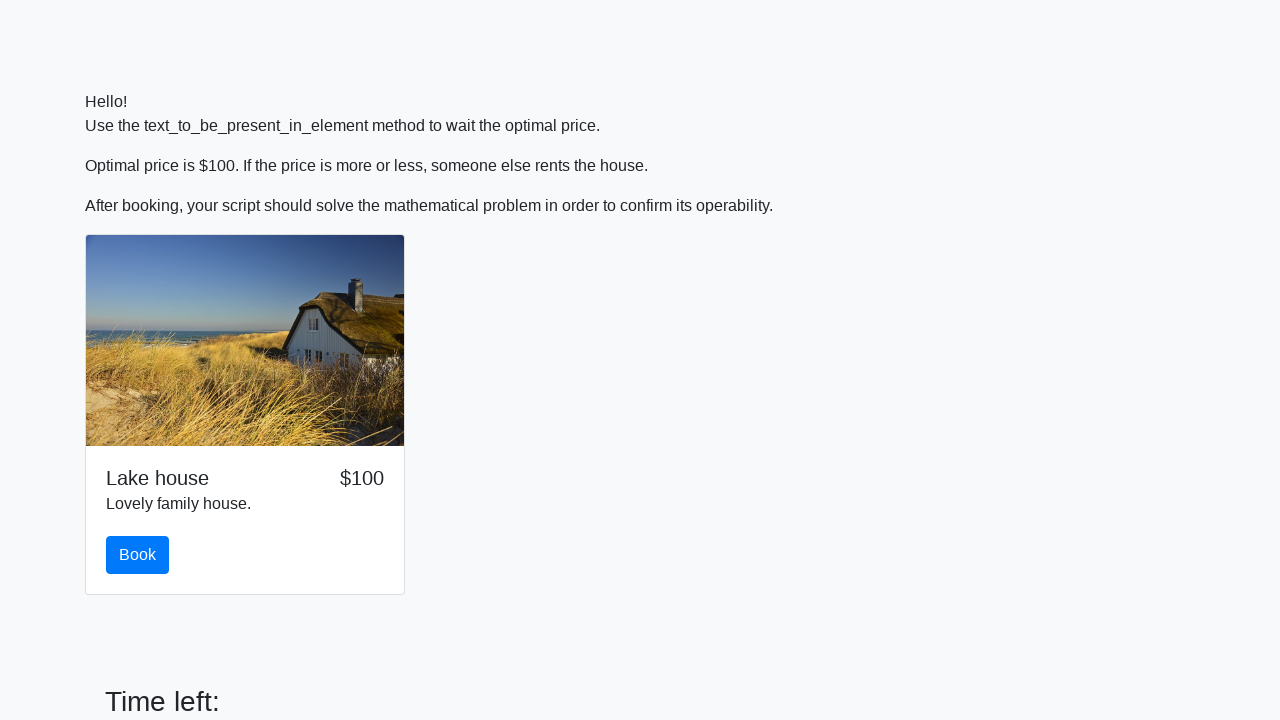

Scrolled to the solve button
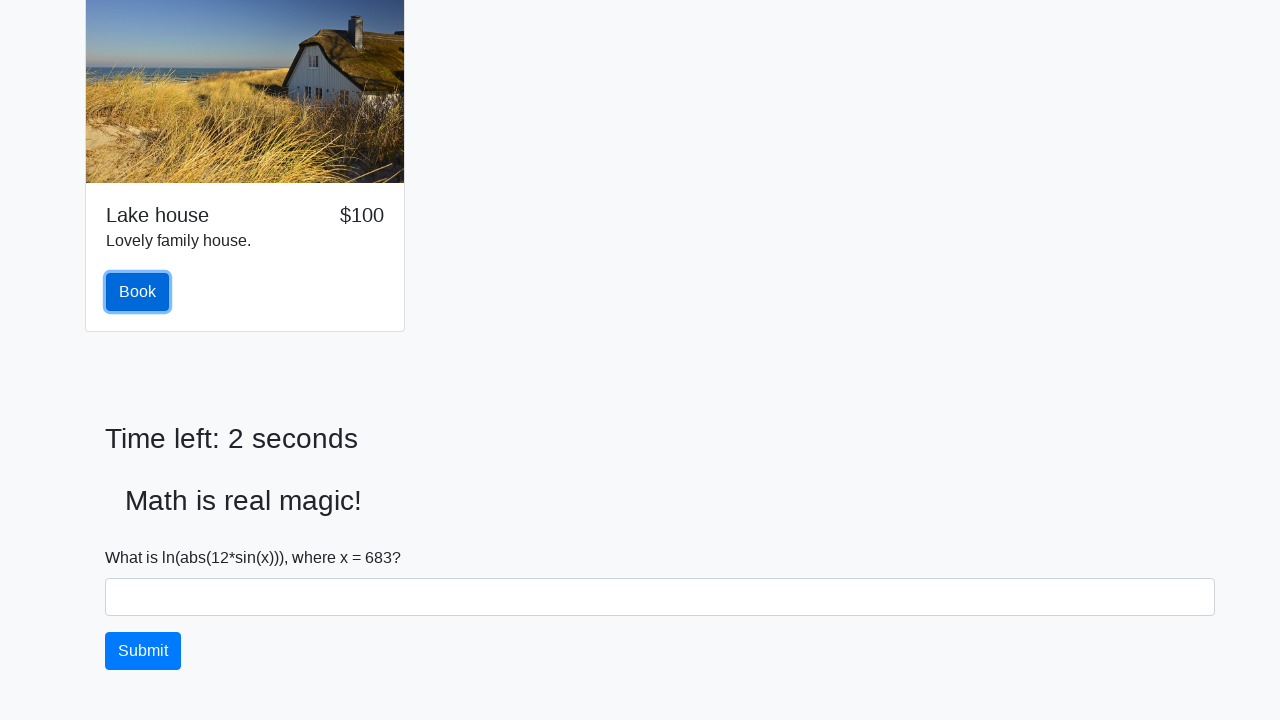

Retrieved input value for calculation: 683
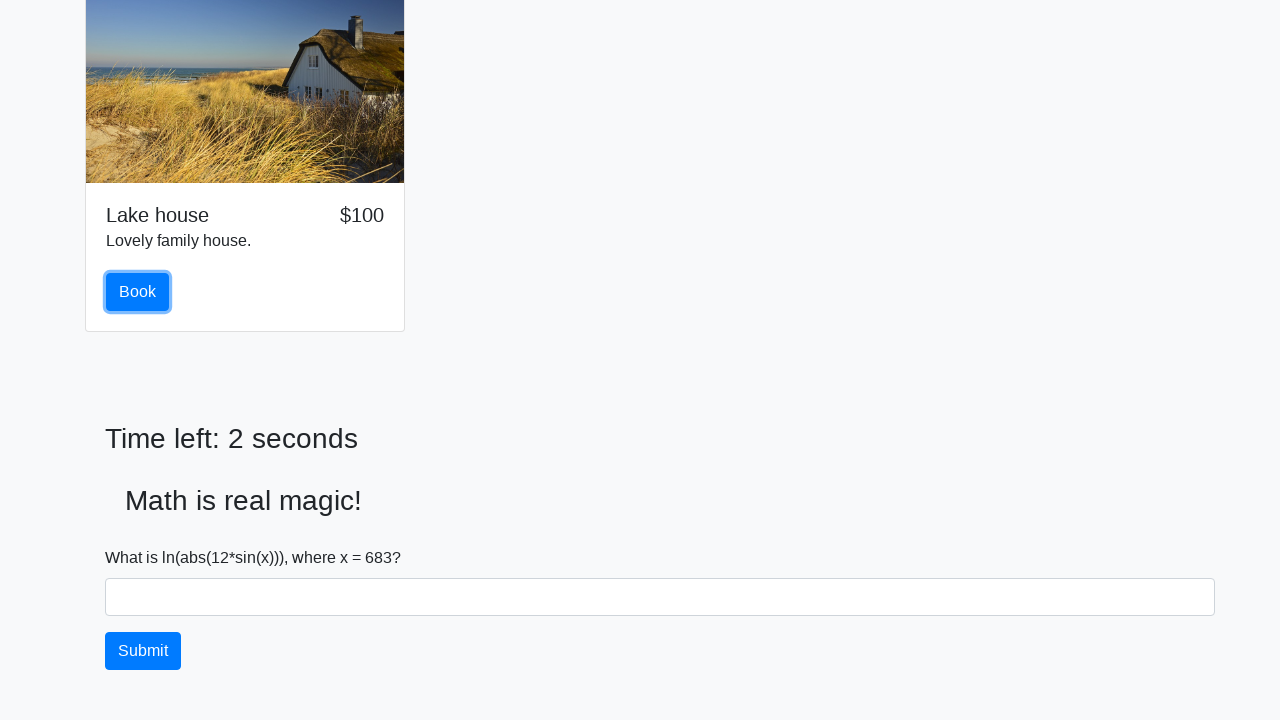

Filled answer field with calculated value: 2.4403208511783547 on #answer
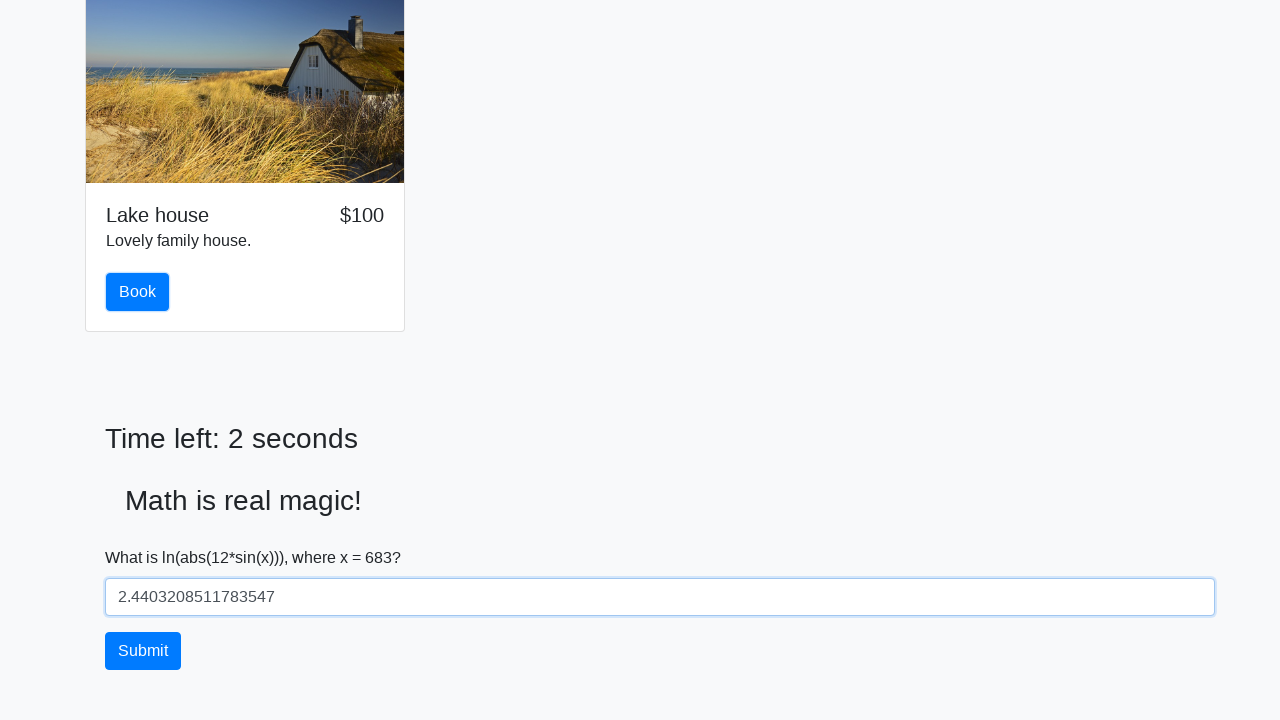

Clicked the solve button to submit answer at (143, 651) on #solve
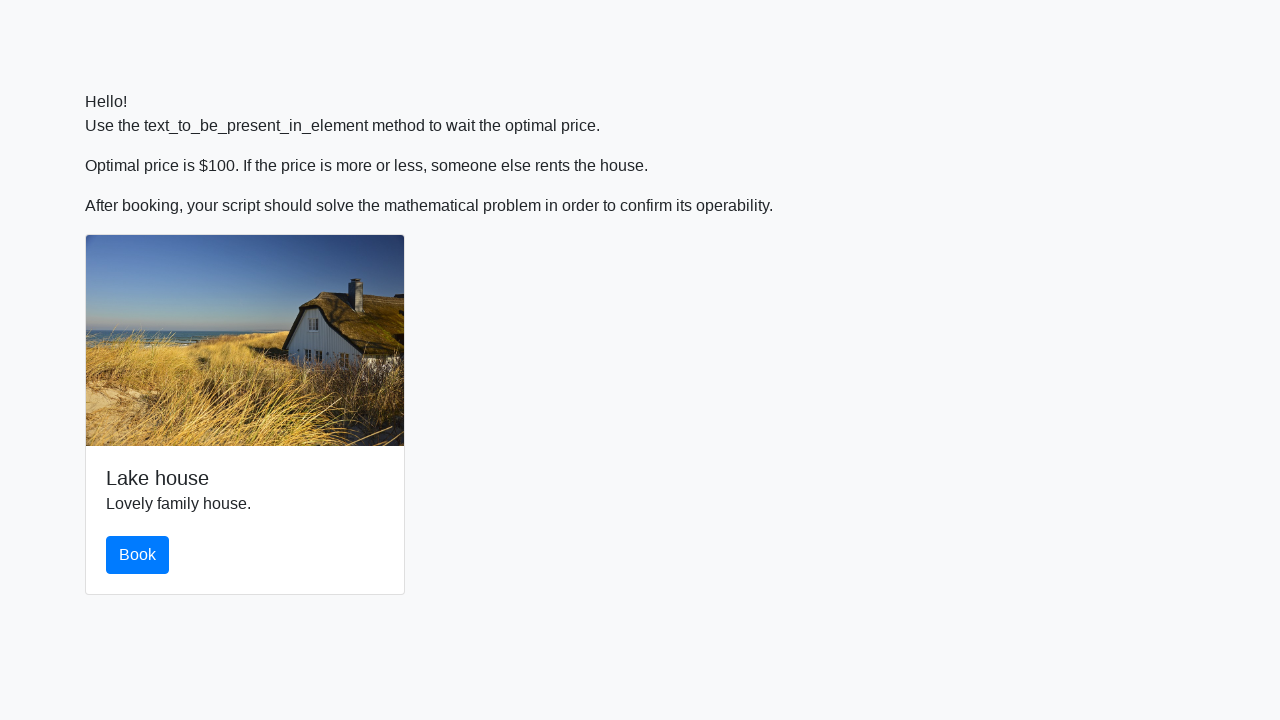

Captured alert text: None
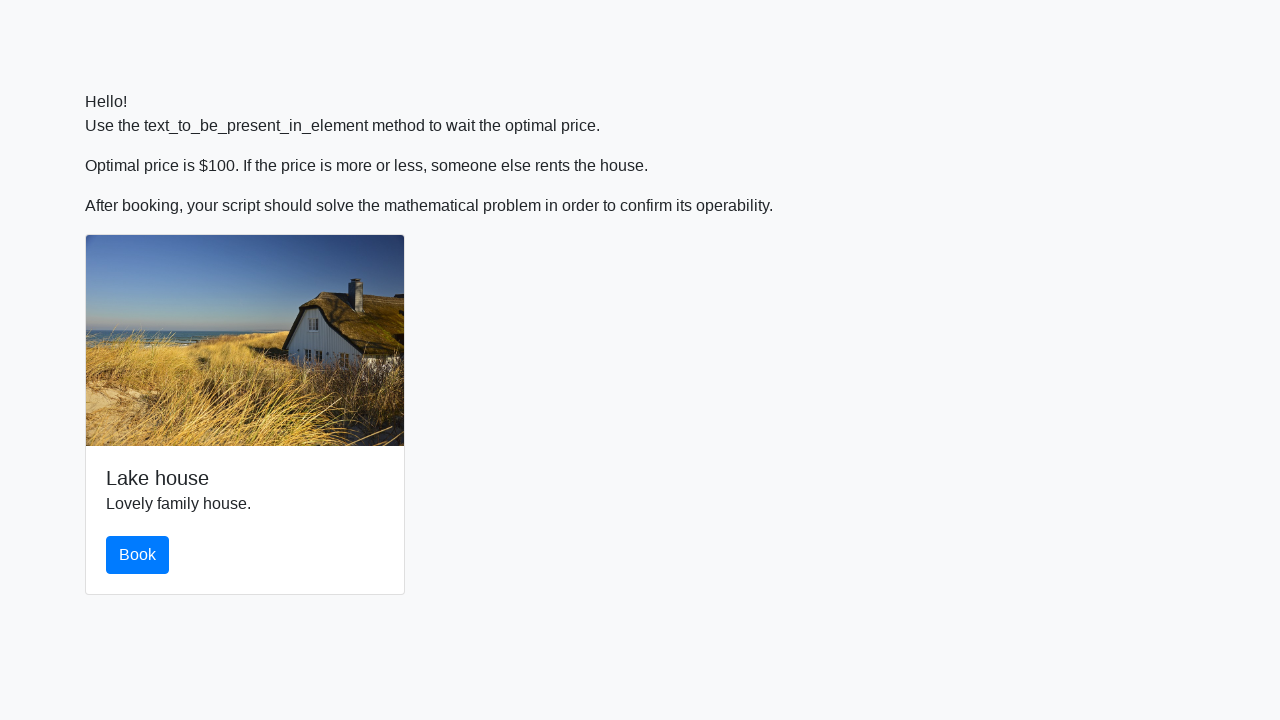

Set up dialog handler to accept alerts
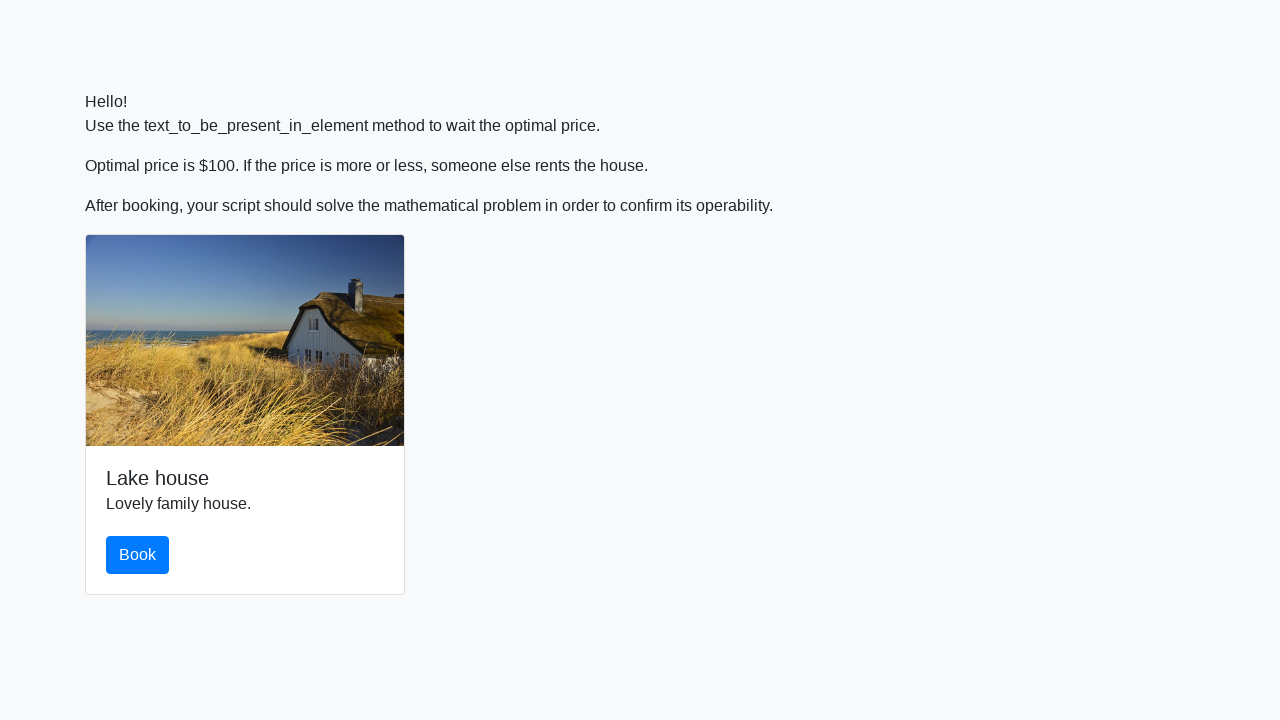

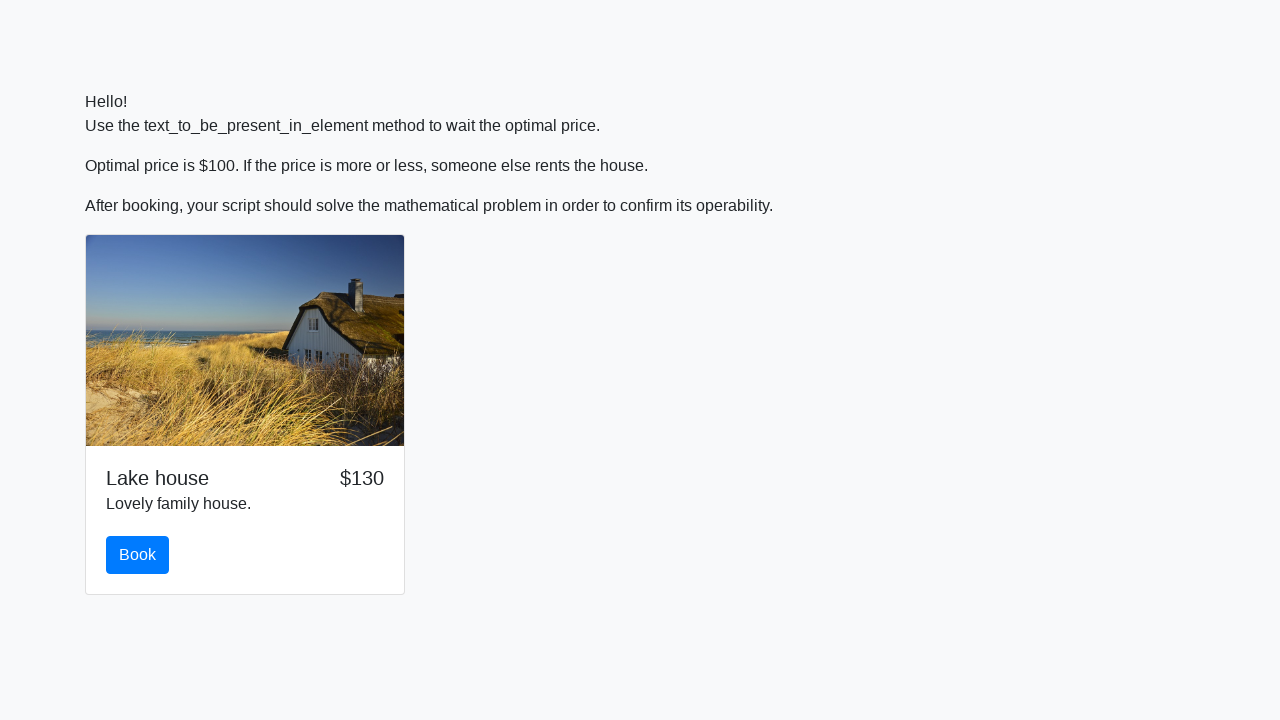